Tests handling of static dropdown menus using select tags by selecting options by value, label, and index on two different demo sites

Starting URL: https://practice.expandtesting.com/dropdown

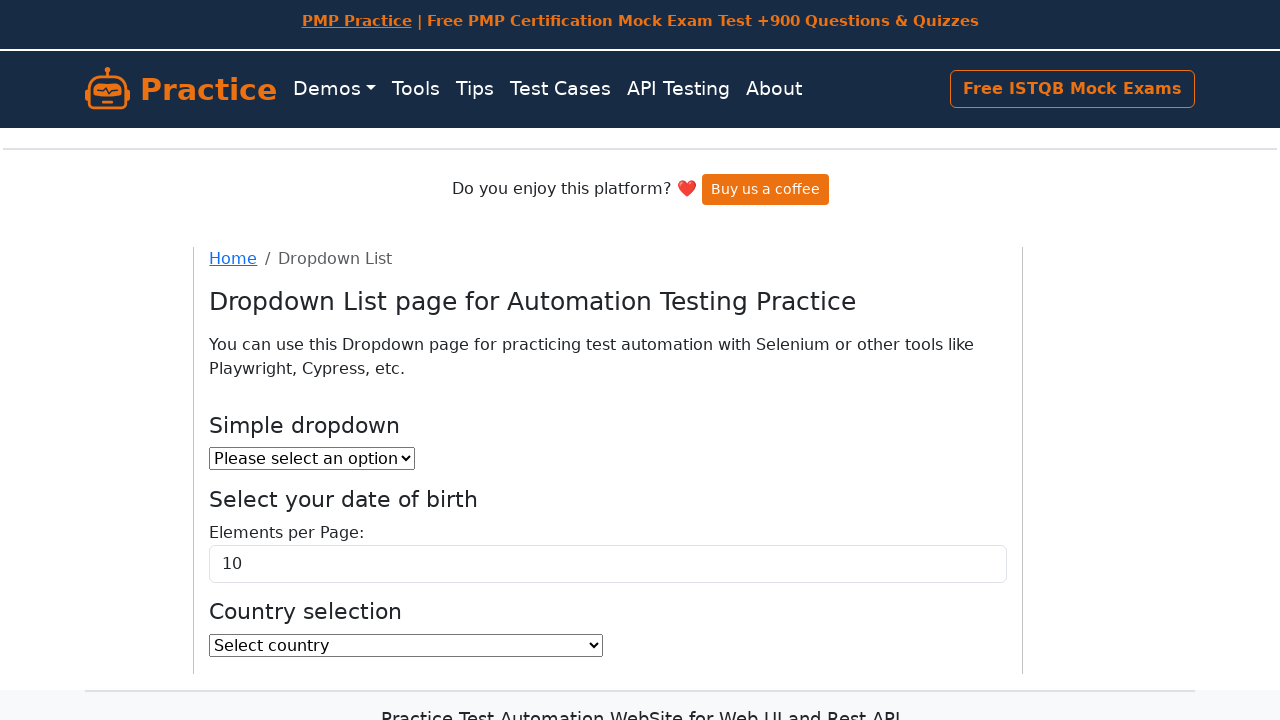

Selected country by value 'DZ' (Algeria) from dropdown on #country
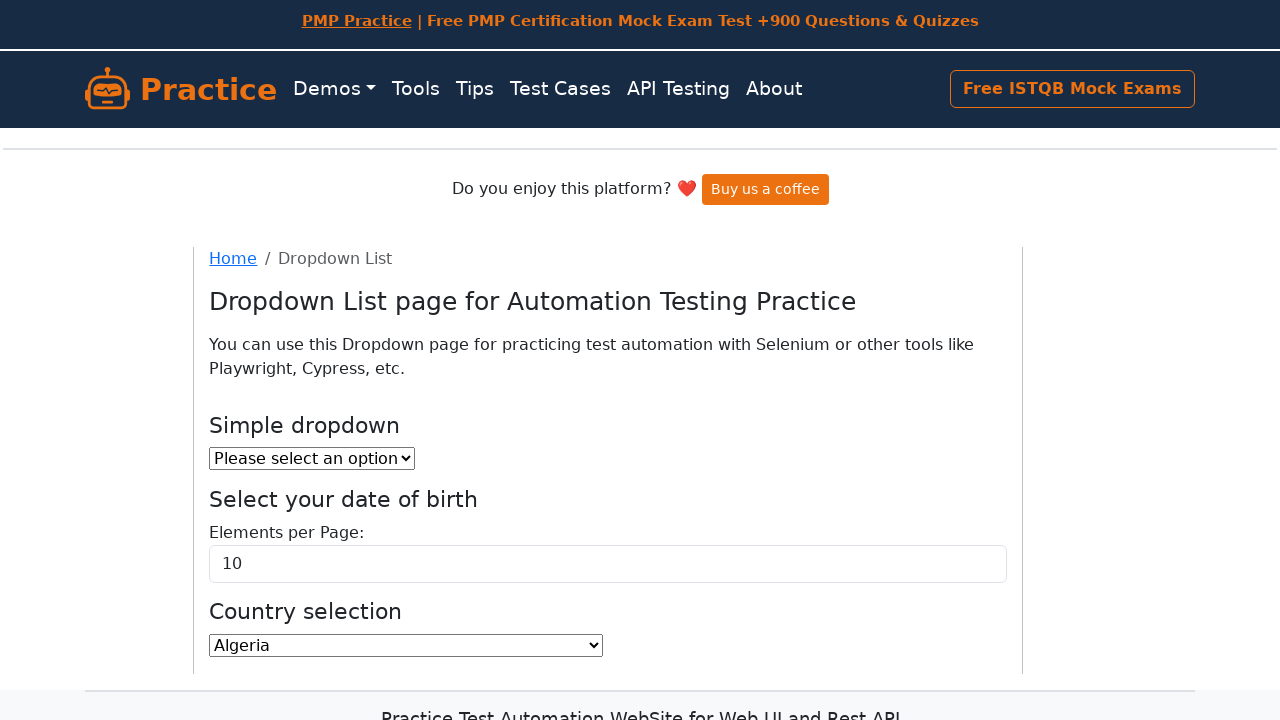

Selected country by label 'Jordan' from dropdown on #country
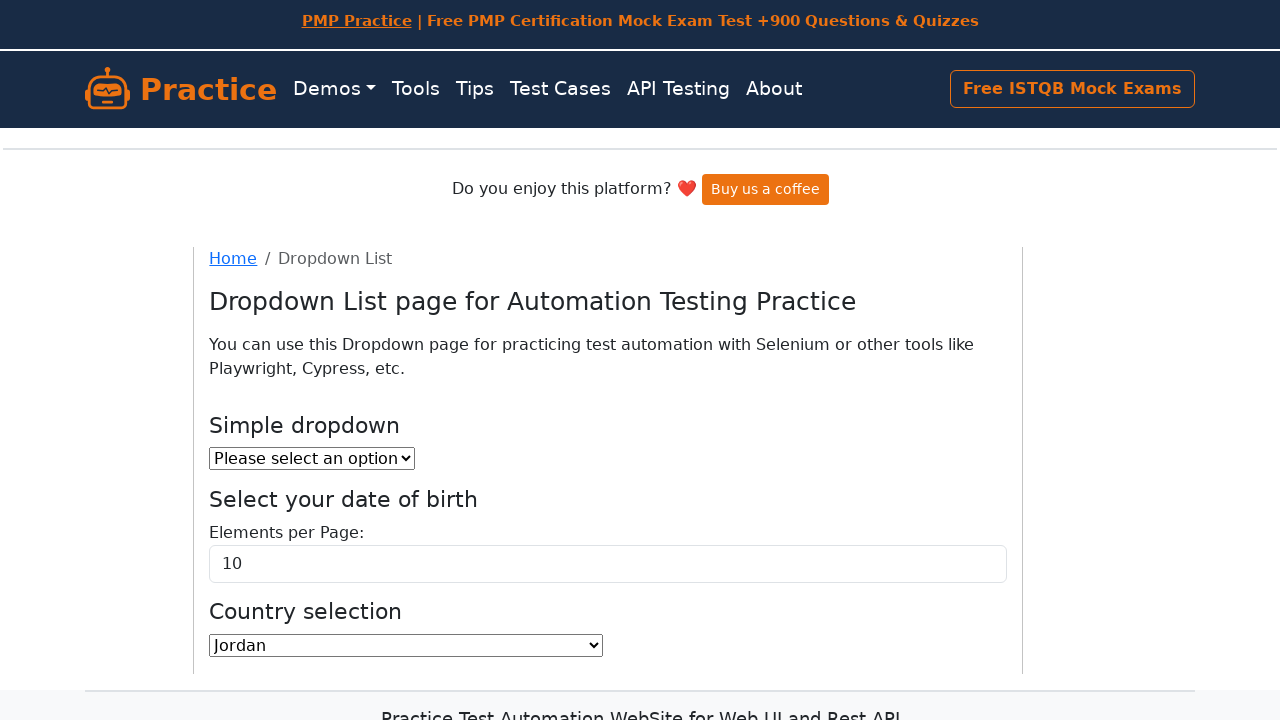

Selected country by index 30 from dropdown on #country
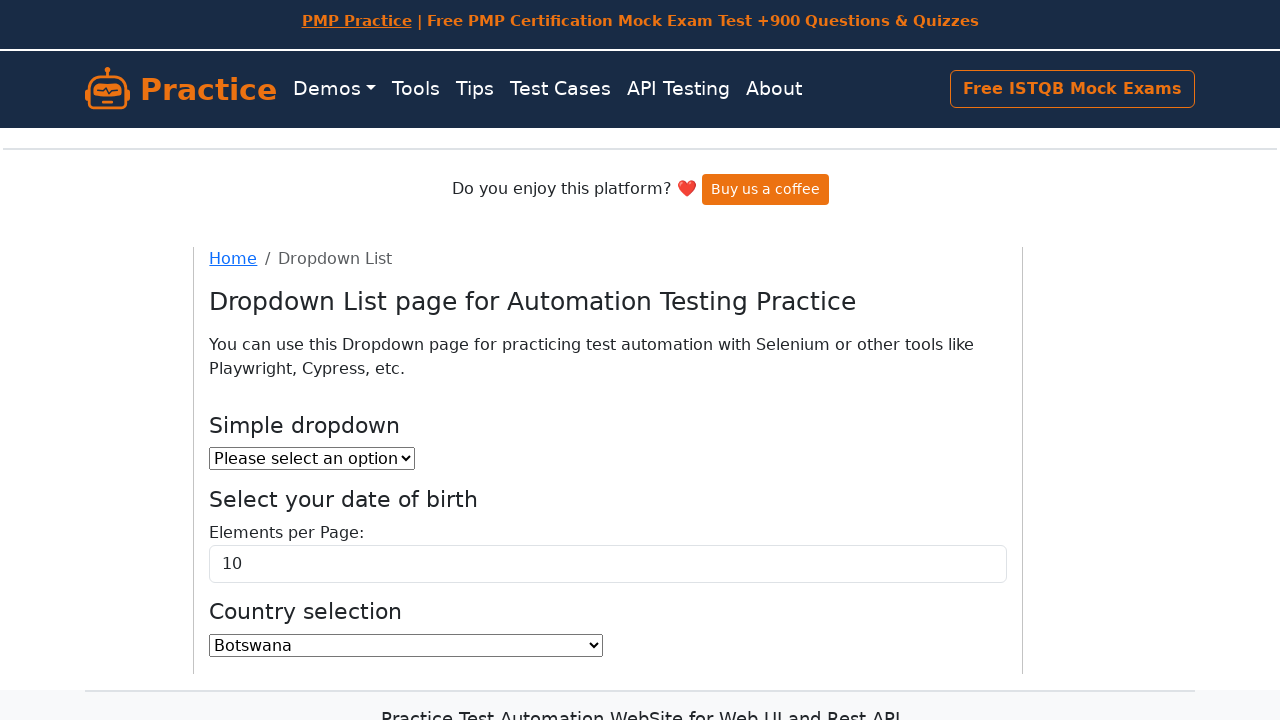

Navigated to second demo site for multi-select testing
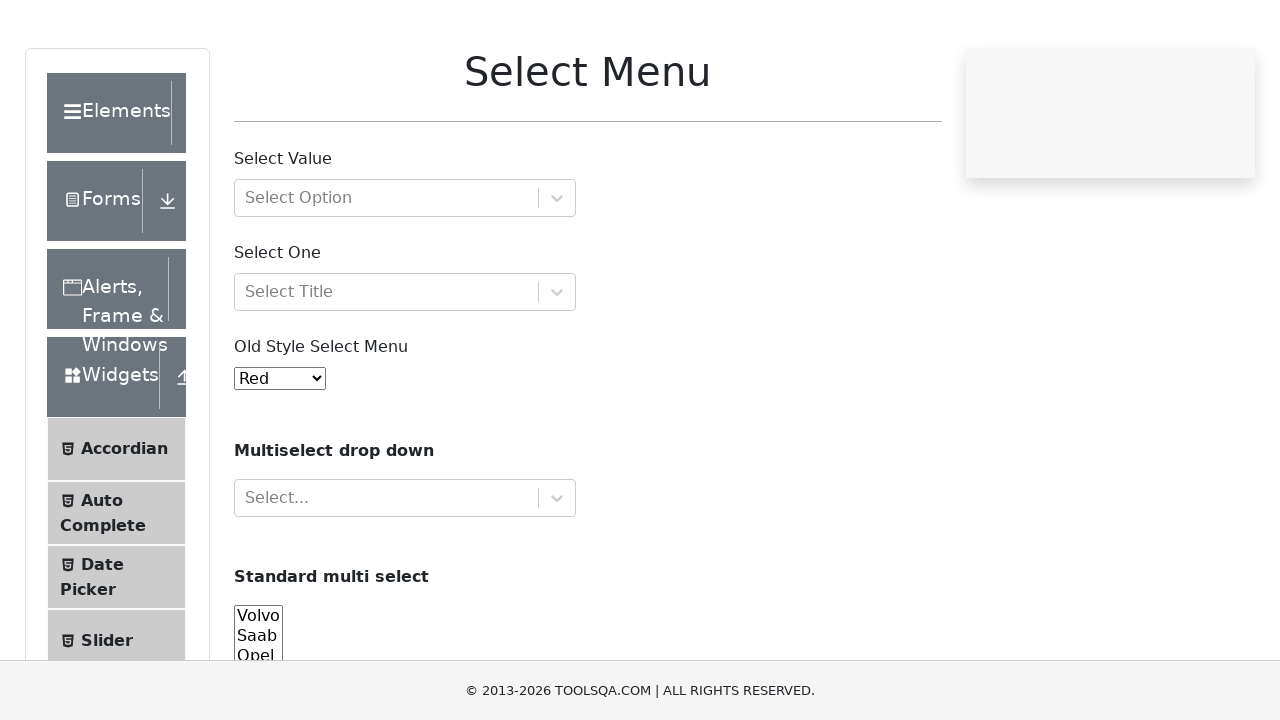

Selected multiple options (volvo, Opel, Audi) from cars dropdown on #cars
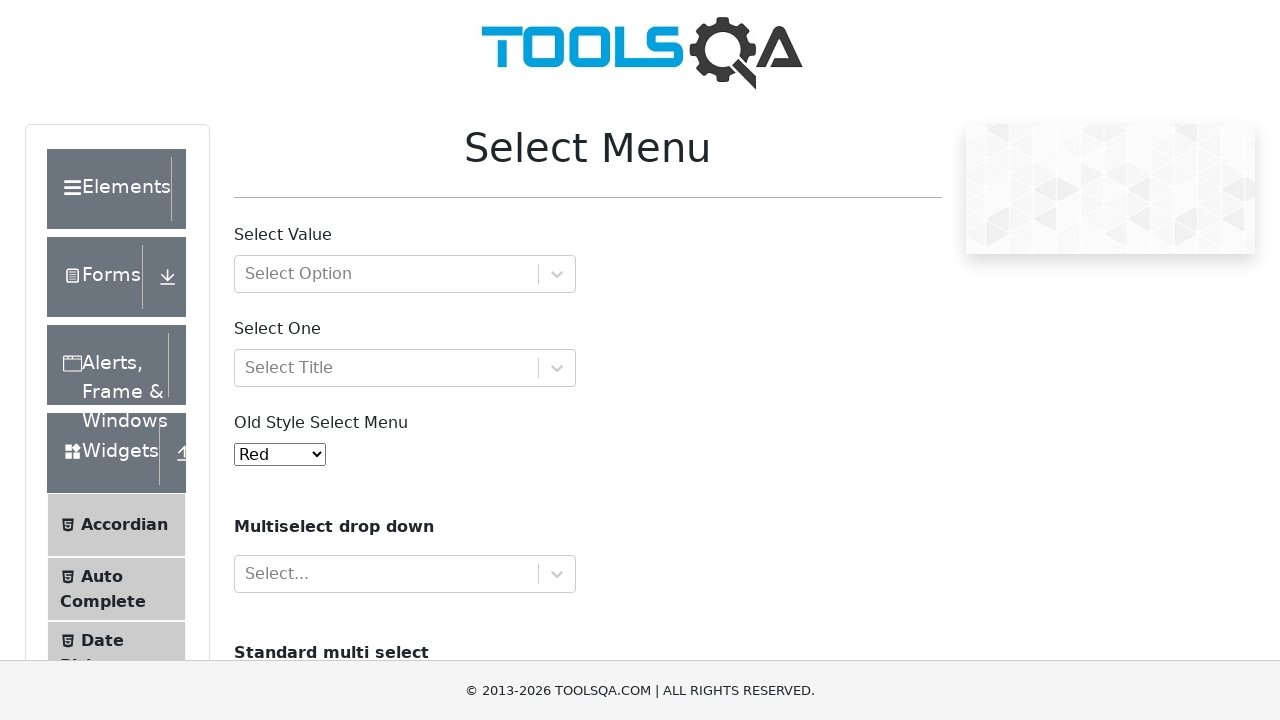

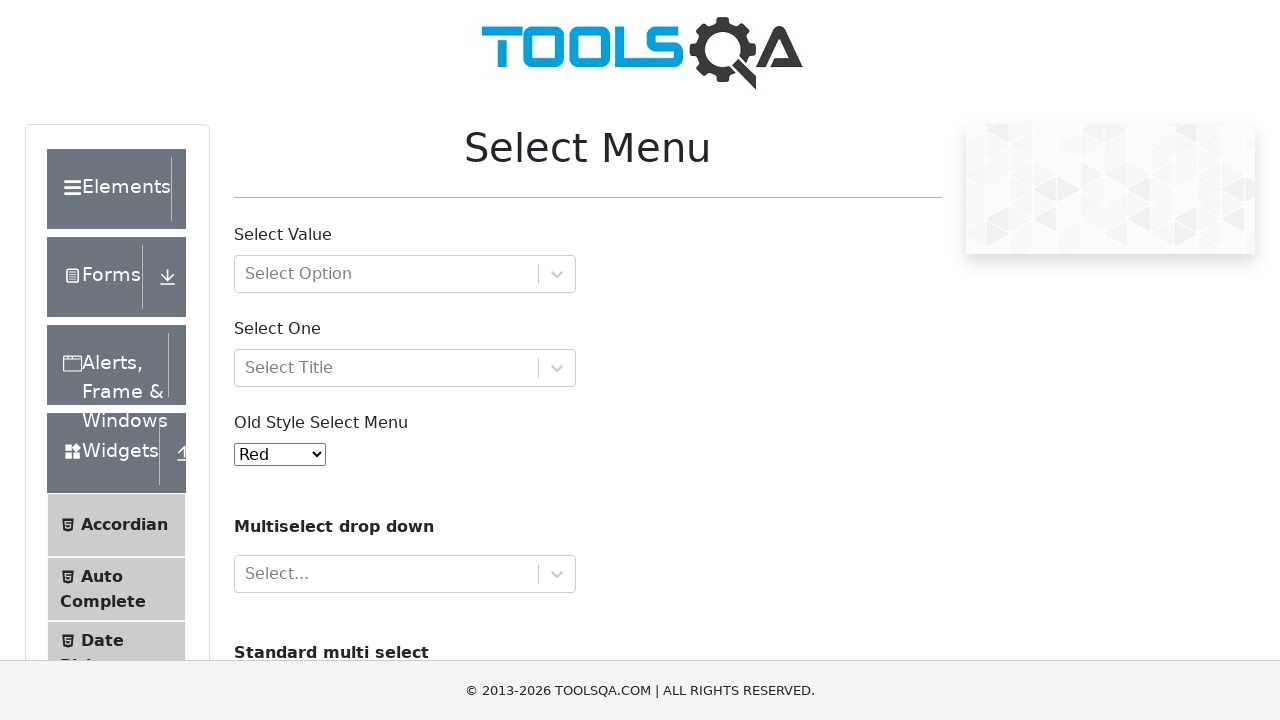